Tests browser alert handling by clicking a button that triggers an alert and then accepting the alert dialog

Starting URL: https://formy-project.herokuapp.com/switch-window

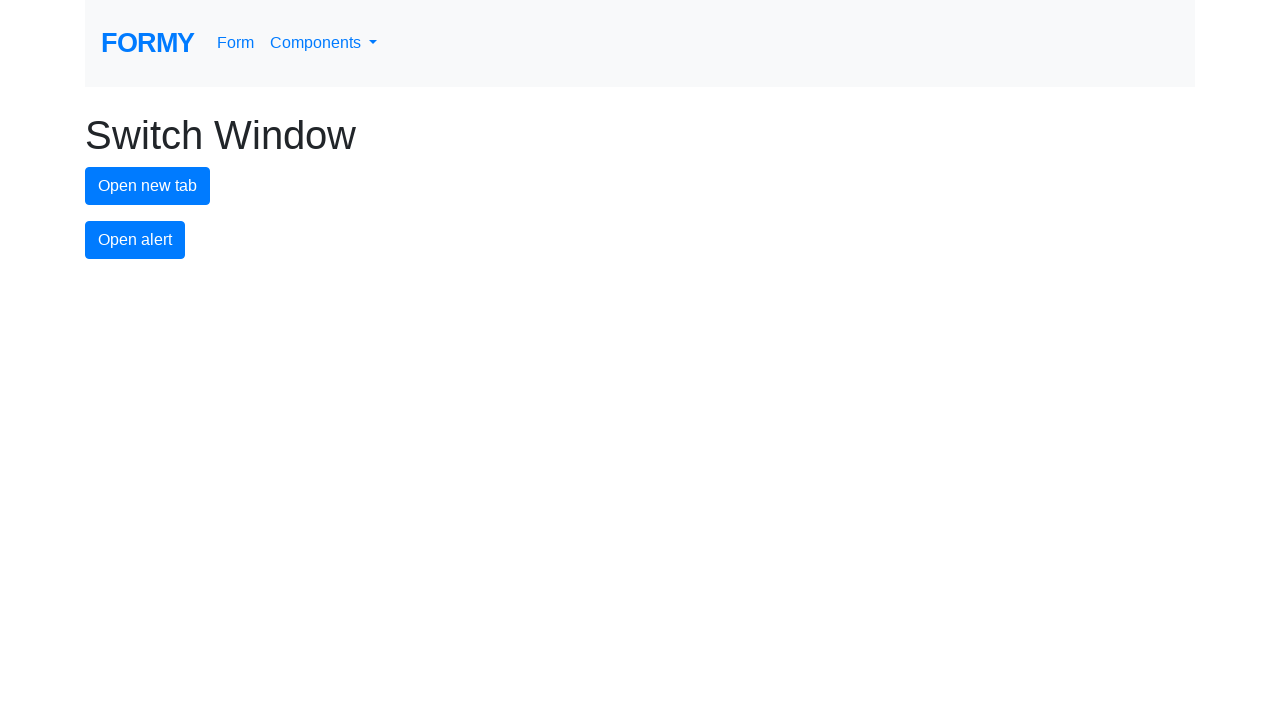

Set up dialog handler to automatically accept alerts
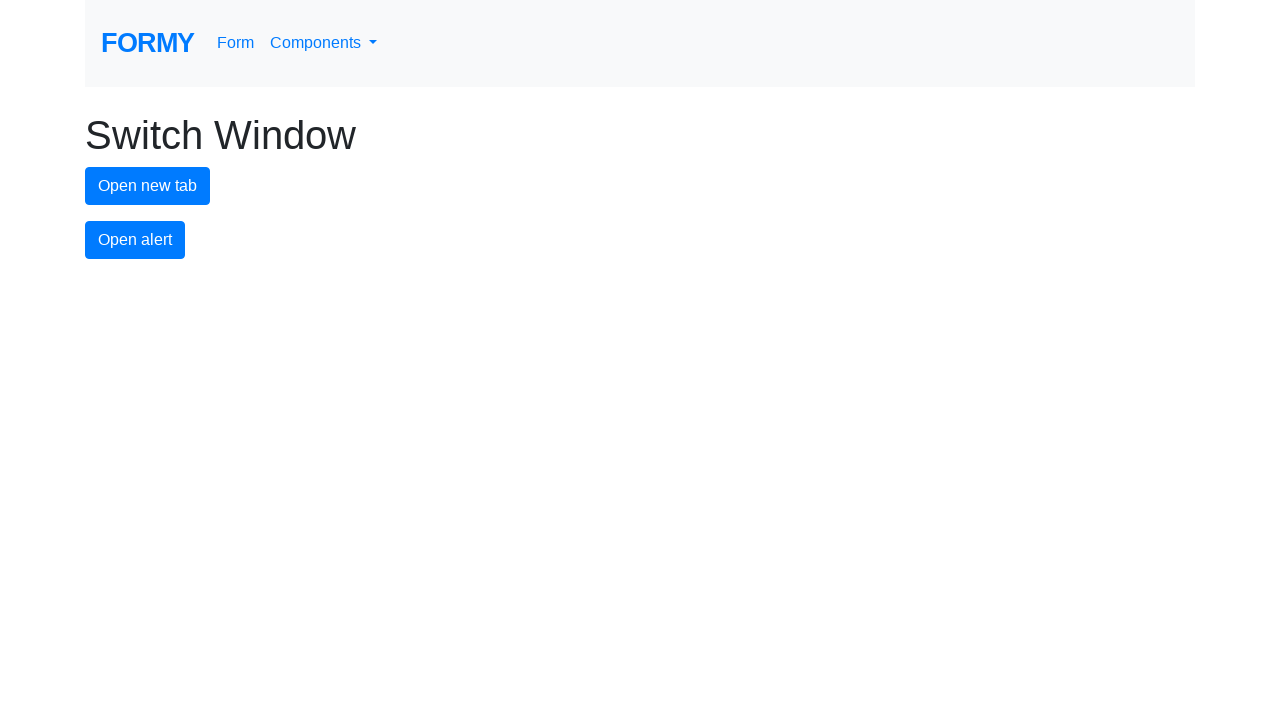

Clicked alert button to trigger the alert dialog at (135, 240) on #alert-button
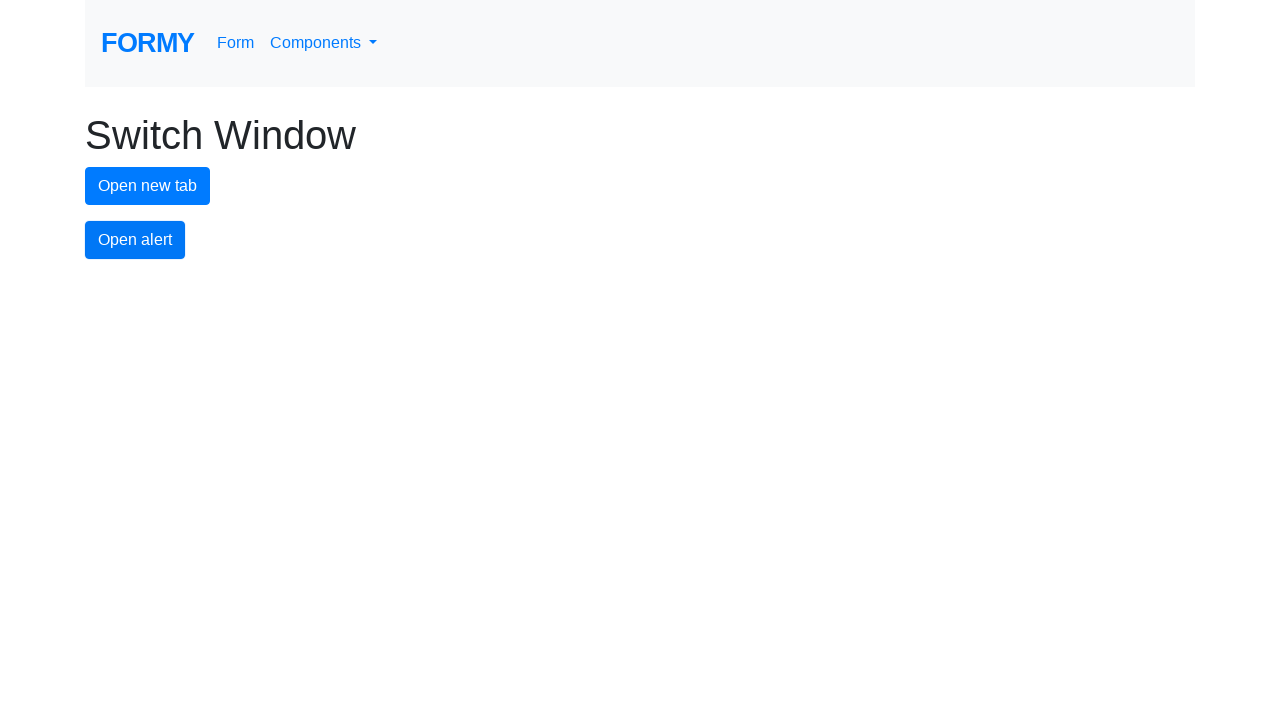

Waited 500ms for alert to be processed
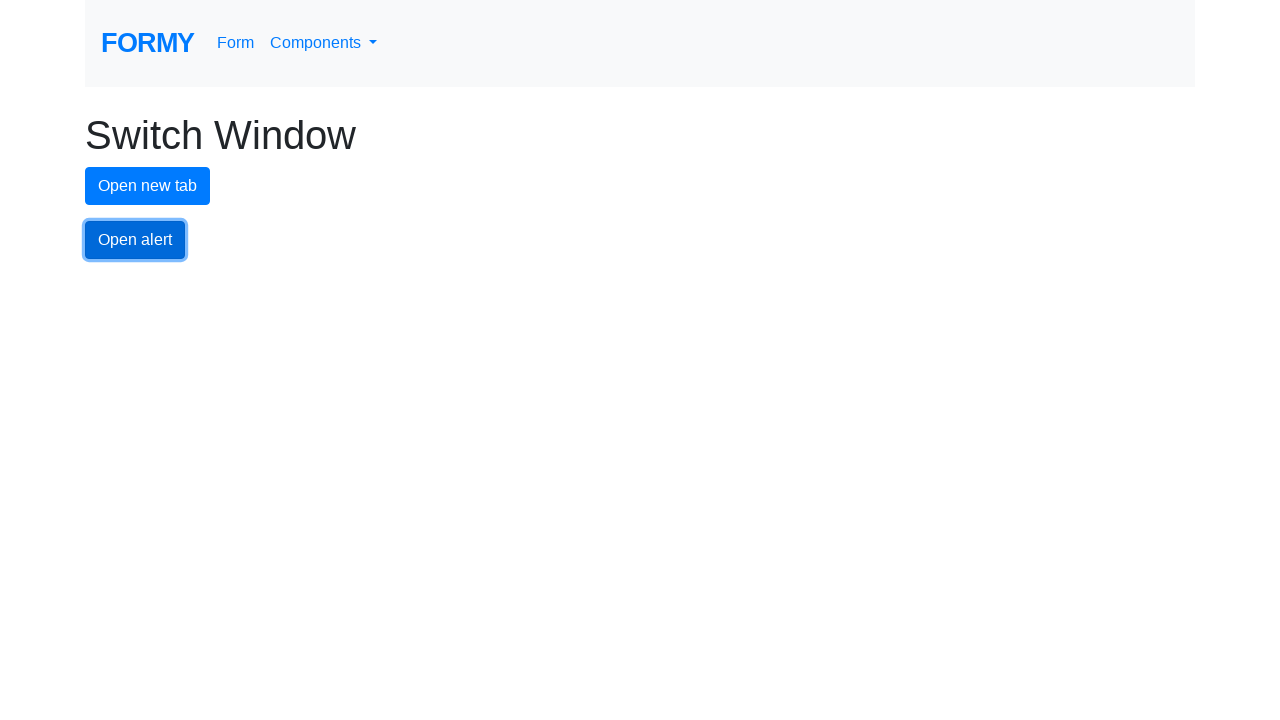

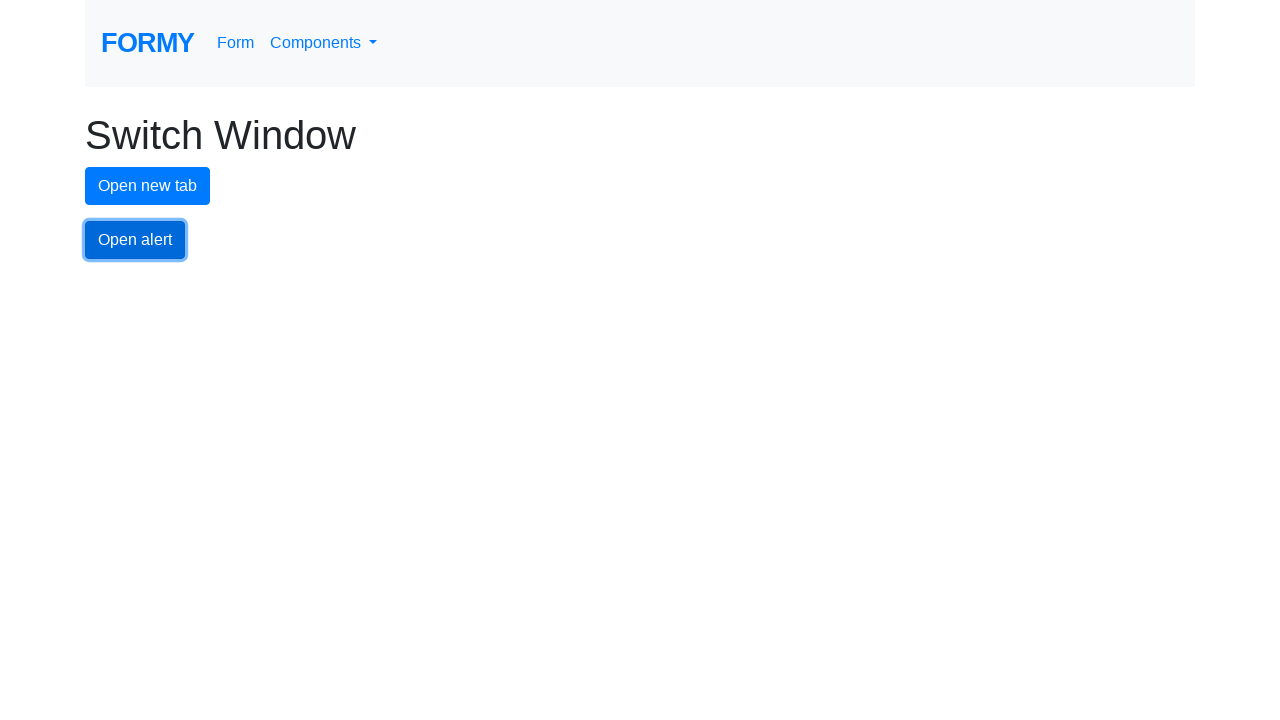